Tests that marking all items complete adds the 'completed' class to each list item

Starting URL: https://todomvc.com/examples/react/dist/

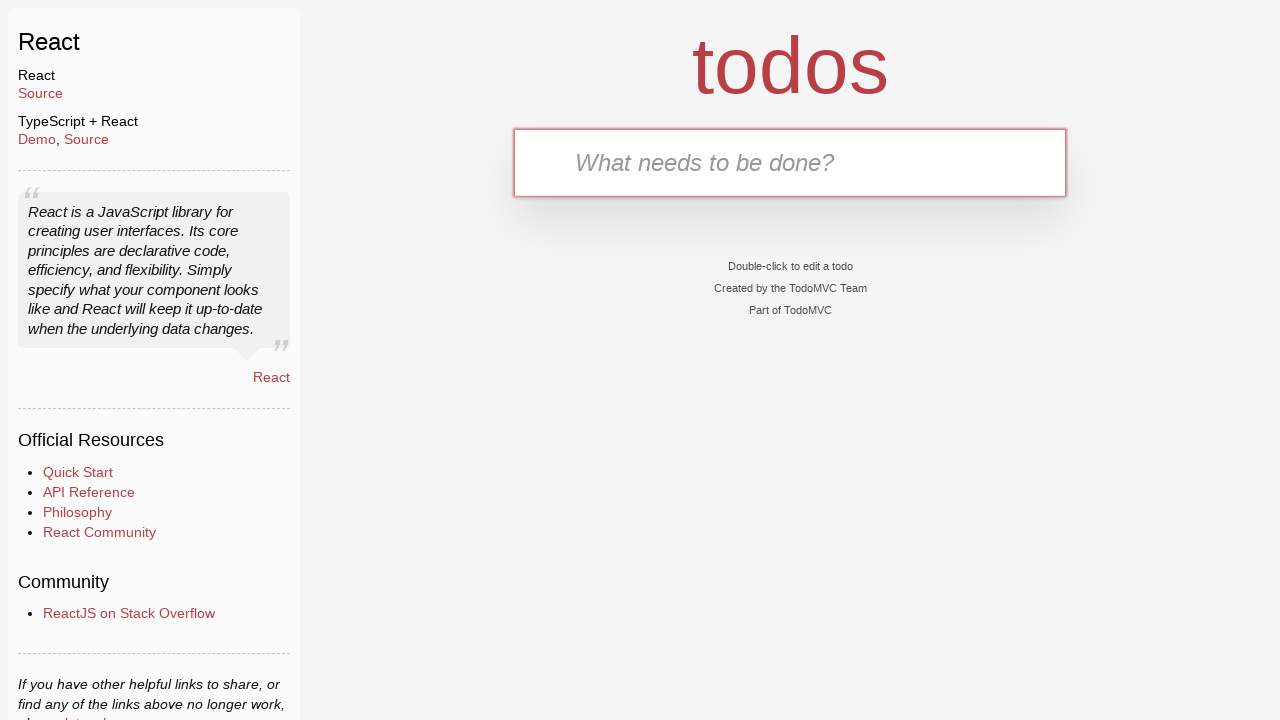

Filled new todo input with 'test1' on .new-todo
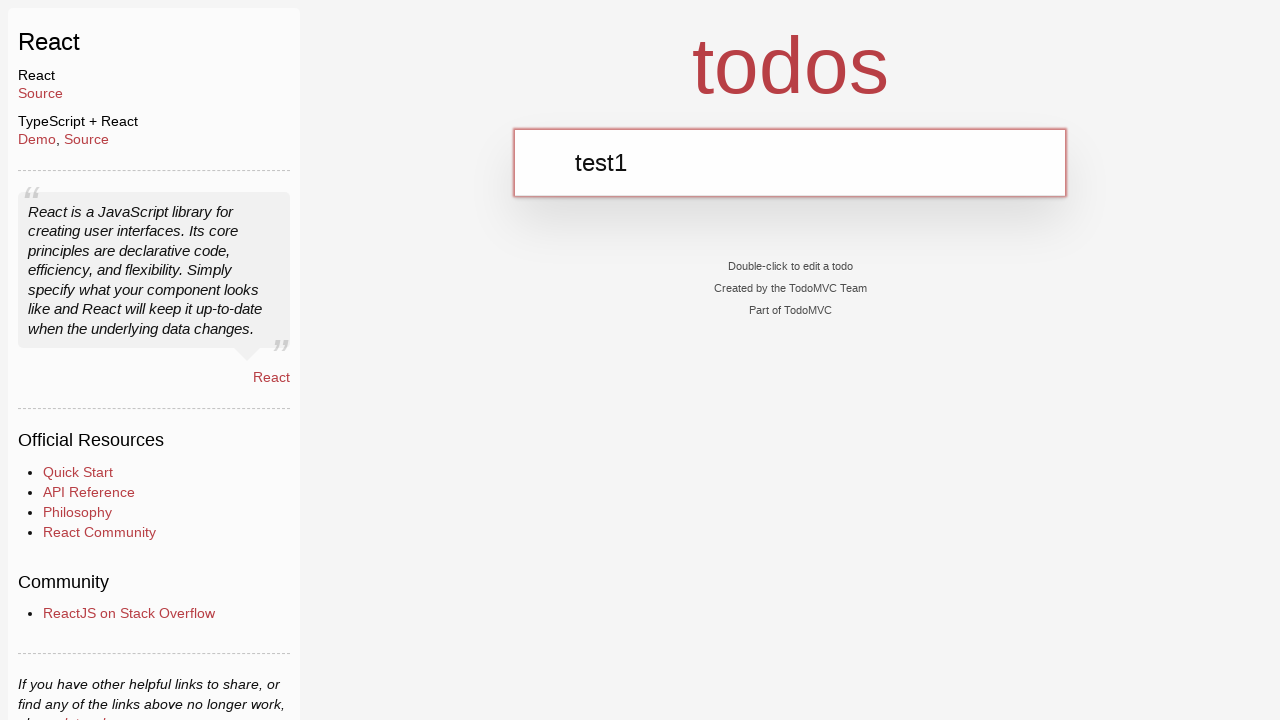

Pressed Enter to add first todo item on .new-todo
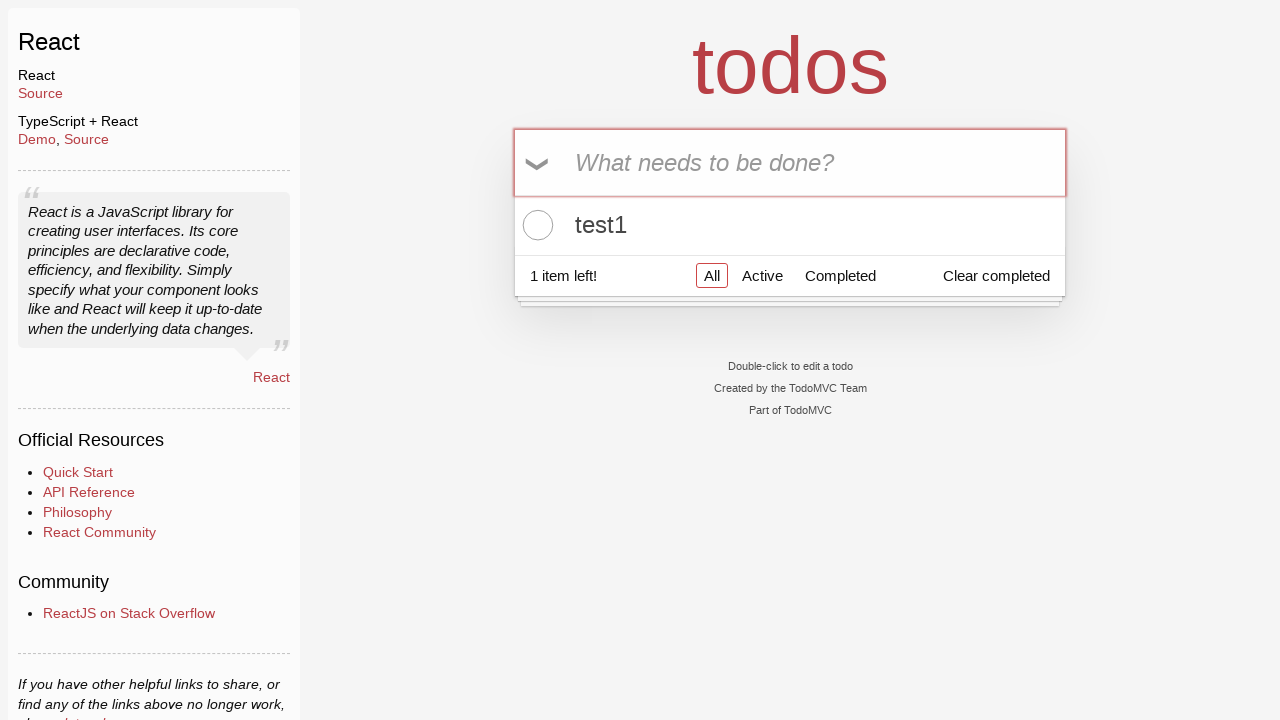

Filled new todo input with 'test2' on .new-todo
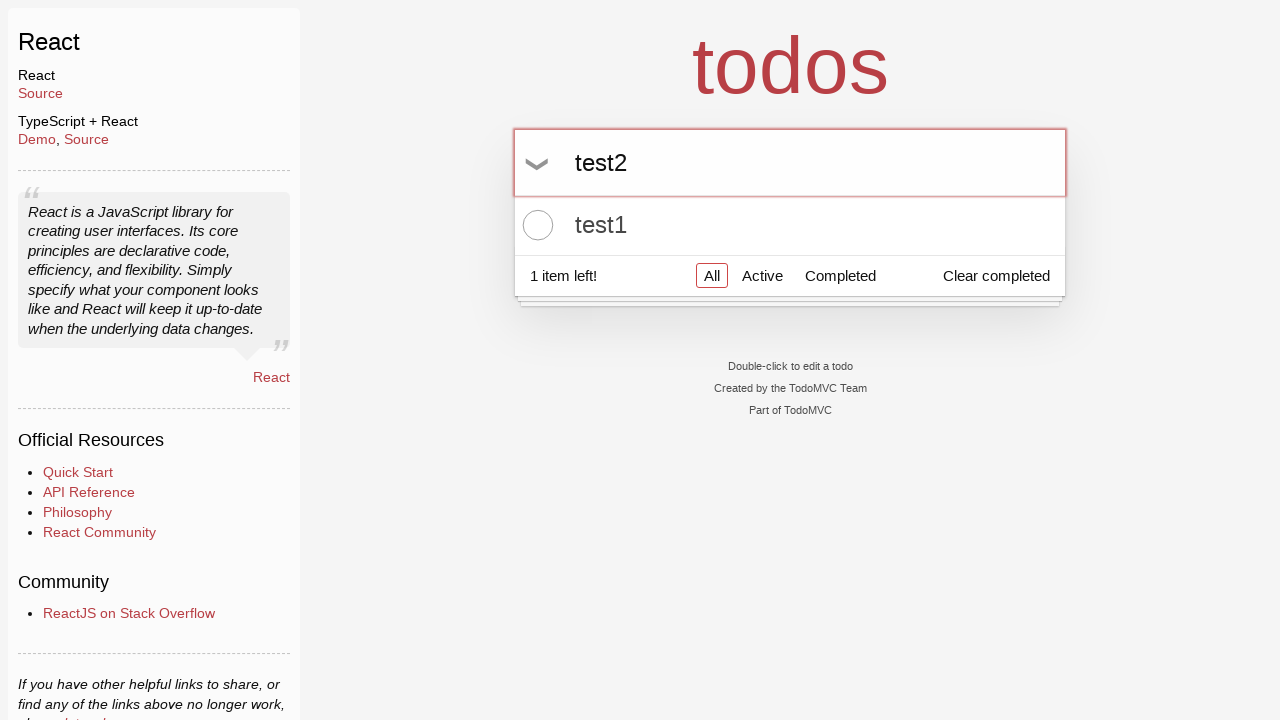

Pressed Enter to add second todo item on .new-todo
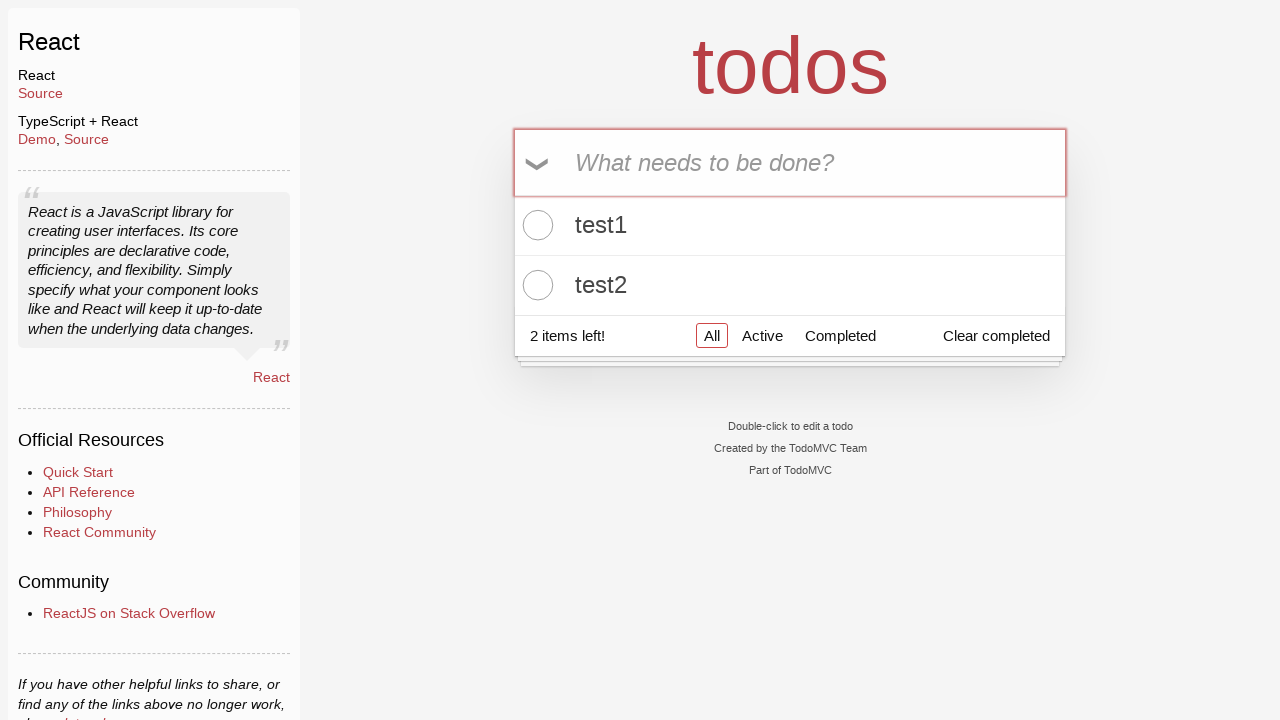

Filled new todo input with 'test3' on .new-todo
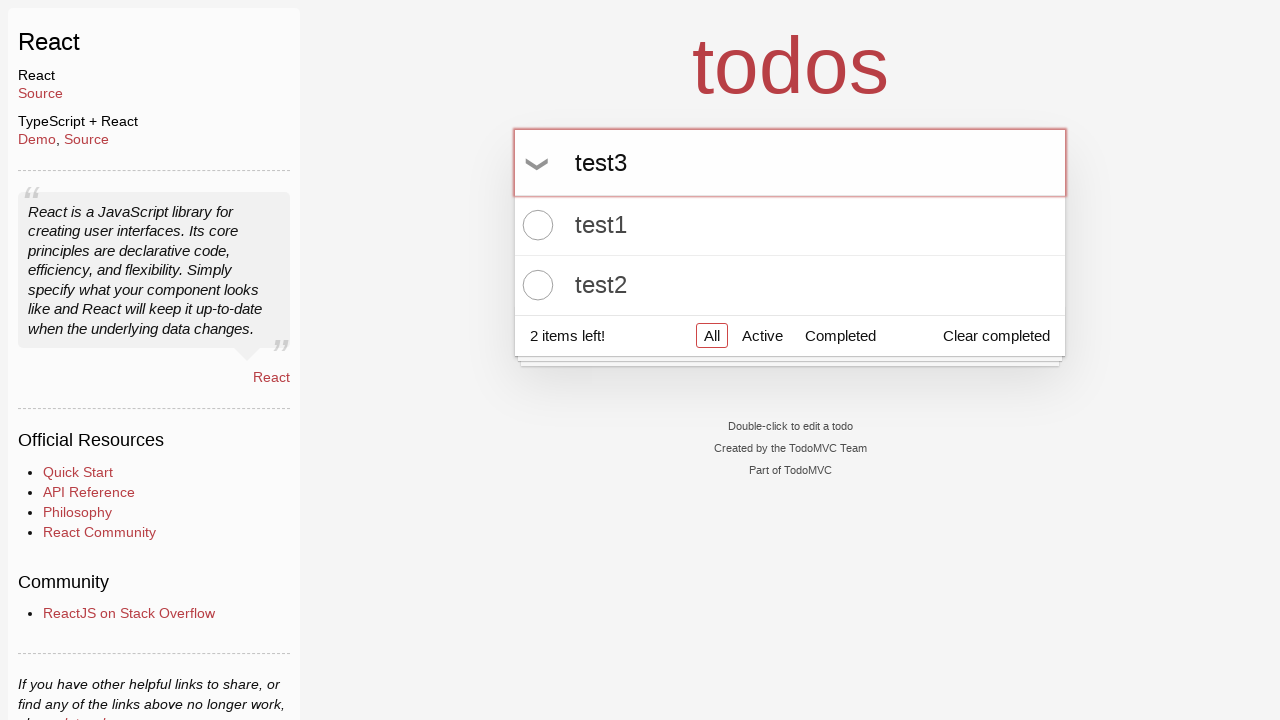

Pressed Enter to add third todo item on .new-todo
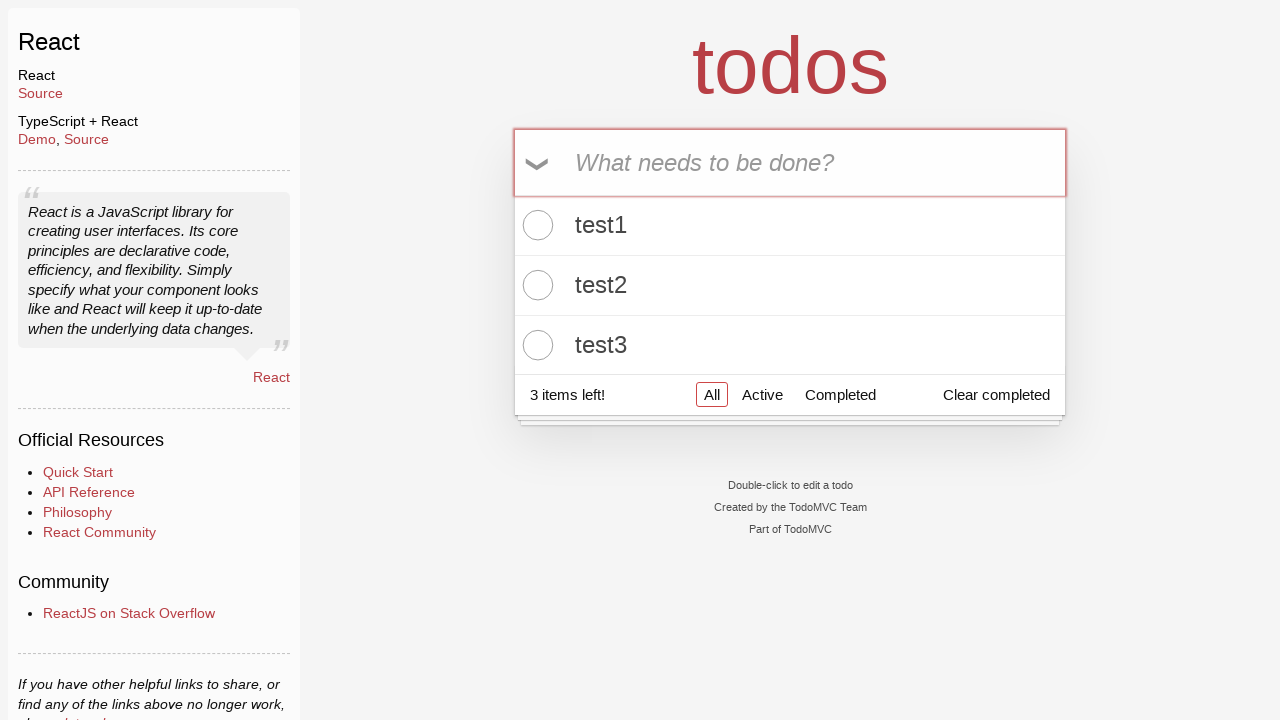

Located all todo item checkboxes
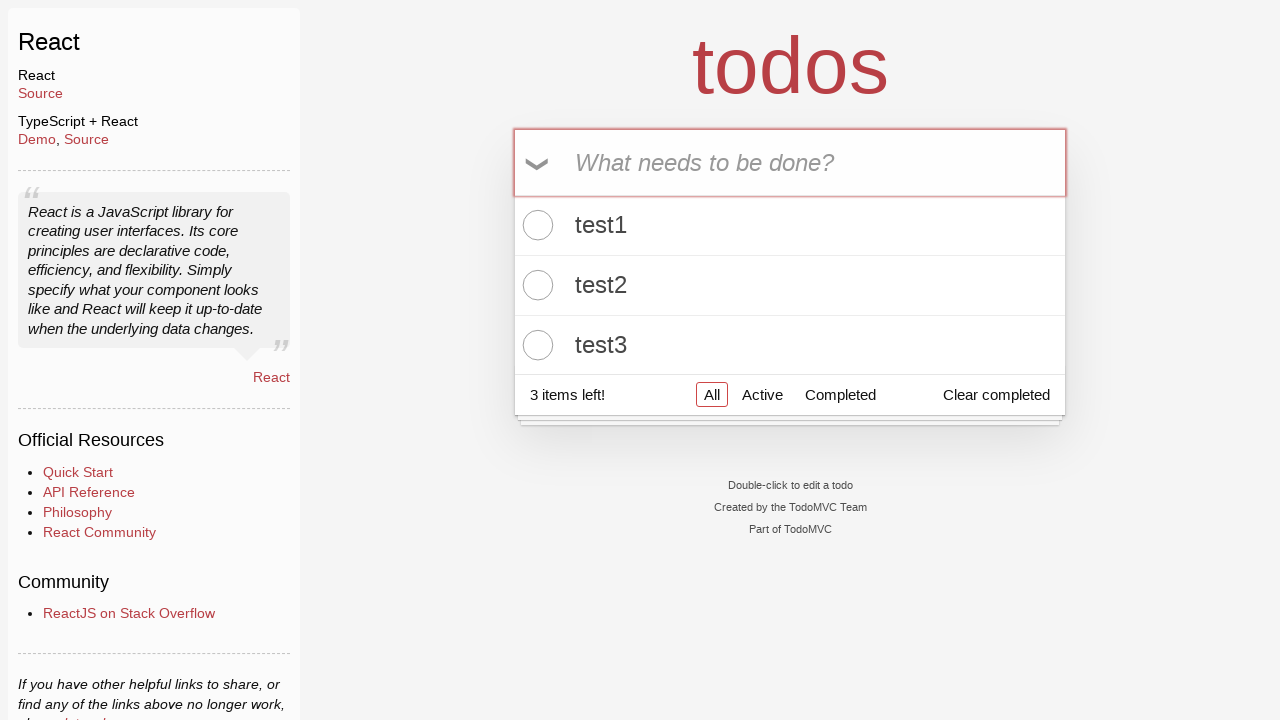

Clicked checkbox for todo item 1 at (535, 225) on .todo-list li .toggle >> nth=0
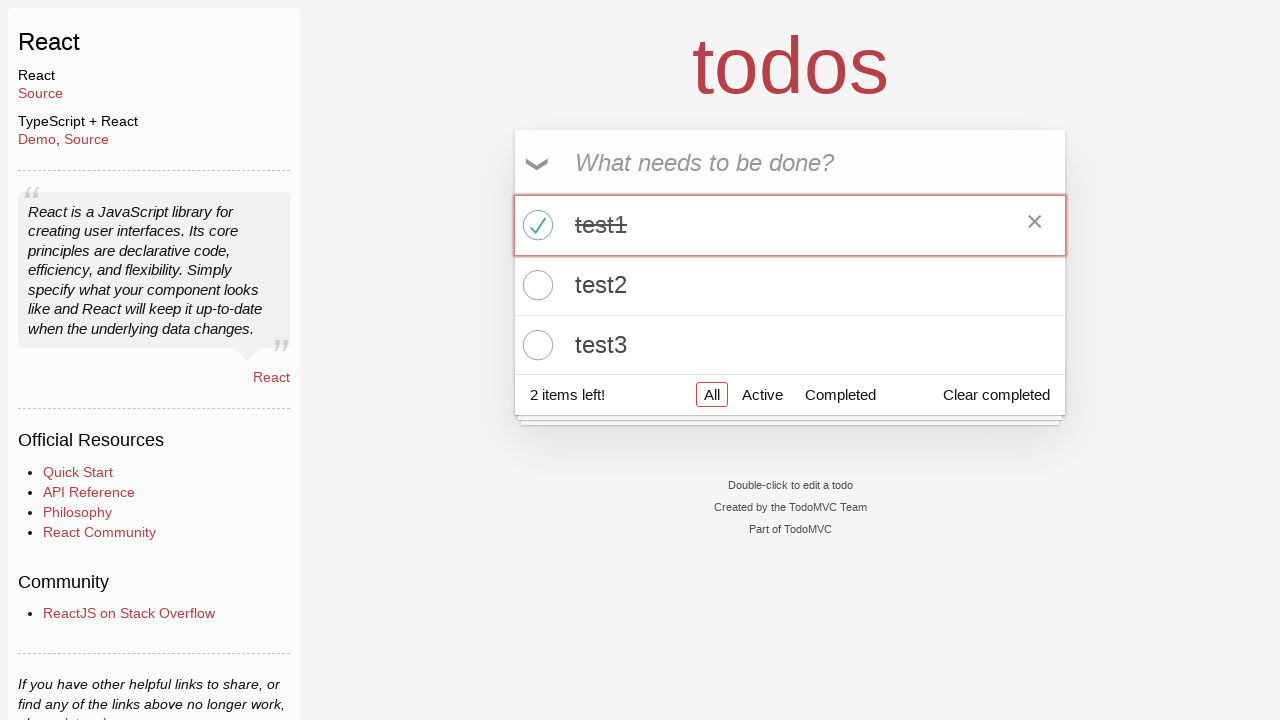

Clicked checkbox for todo item 2 at (535, 285) on .todo-list li .toggle >> nth=1
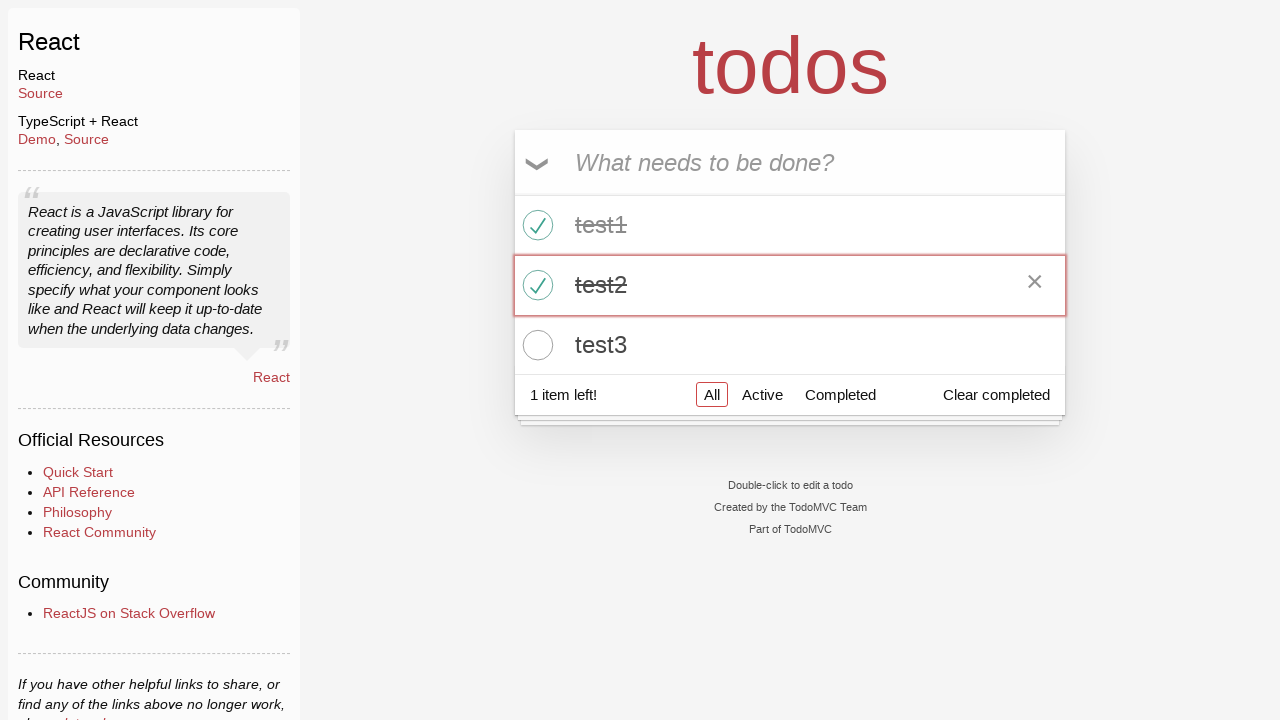

Clicked checkbox for todo item 3 at (535, 345) on .todo-list li .toggle >> nth=2
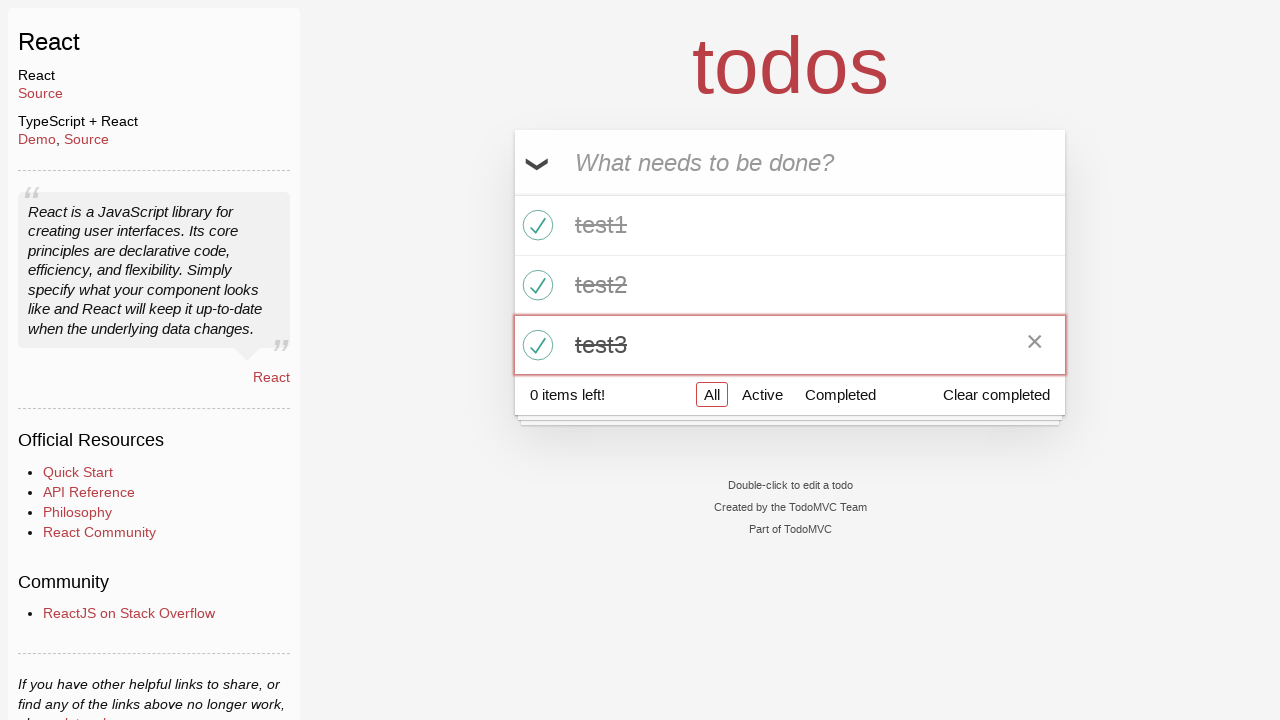

Located all list items to verify completion
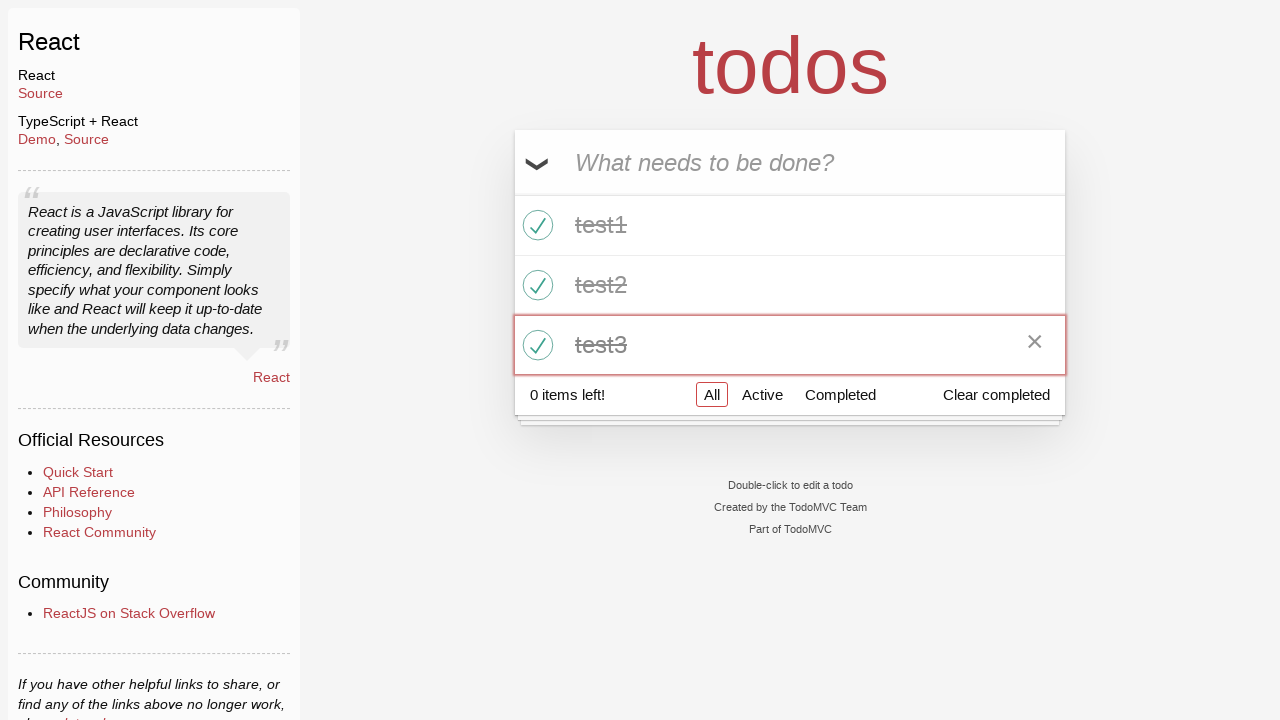

Retrieved class attribute from list item 1: 'completed'
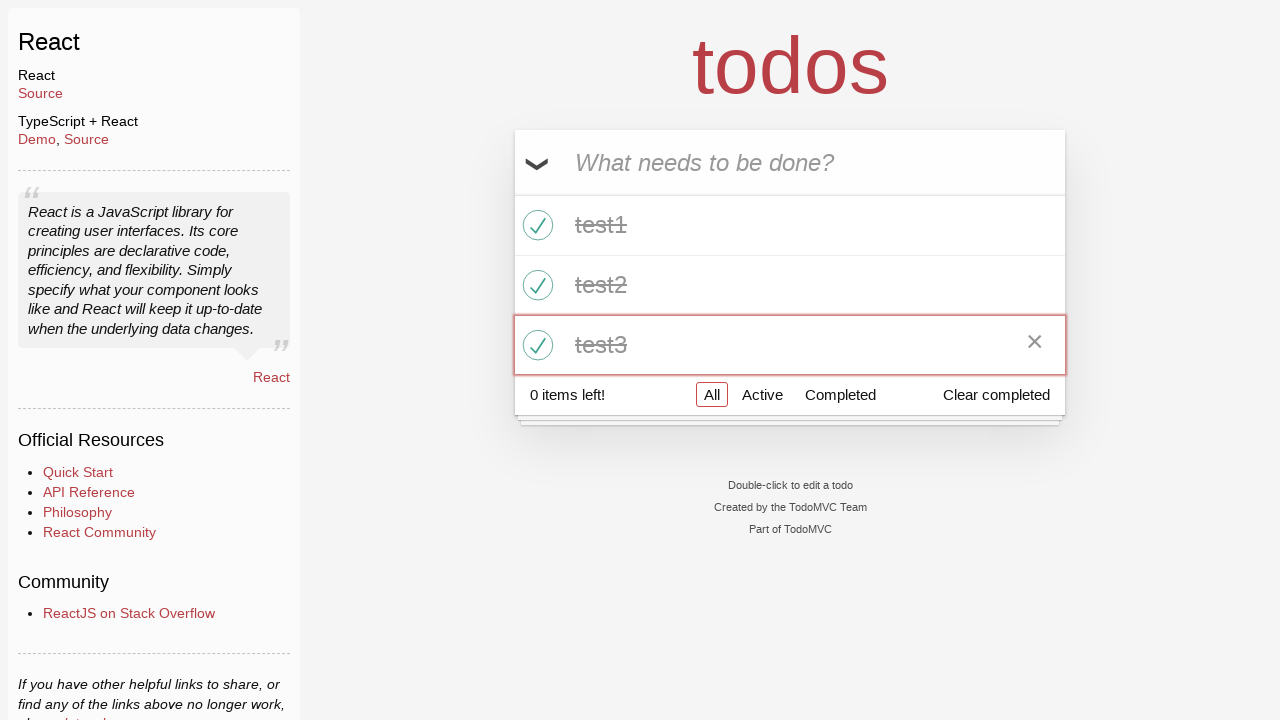

Asserted that list item 1 has 'completed' class
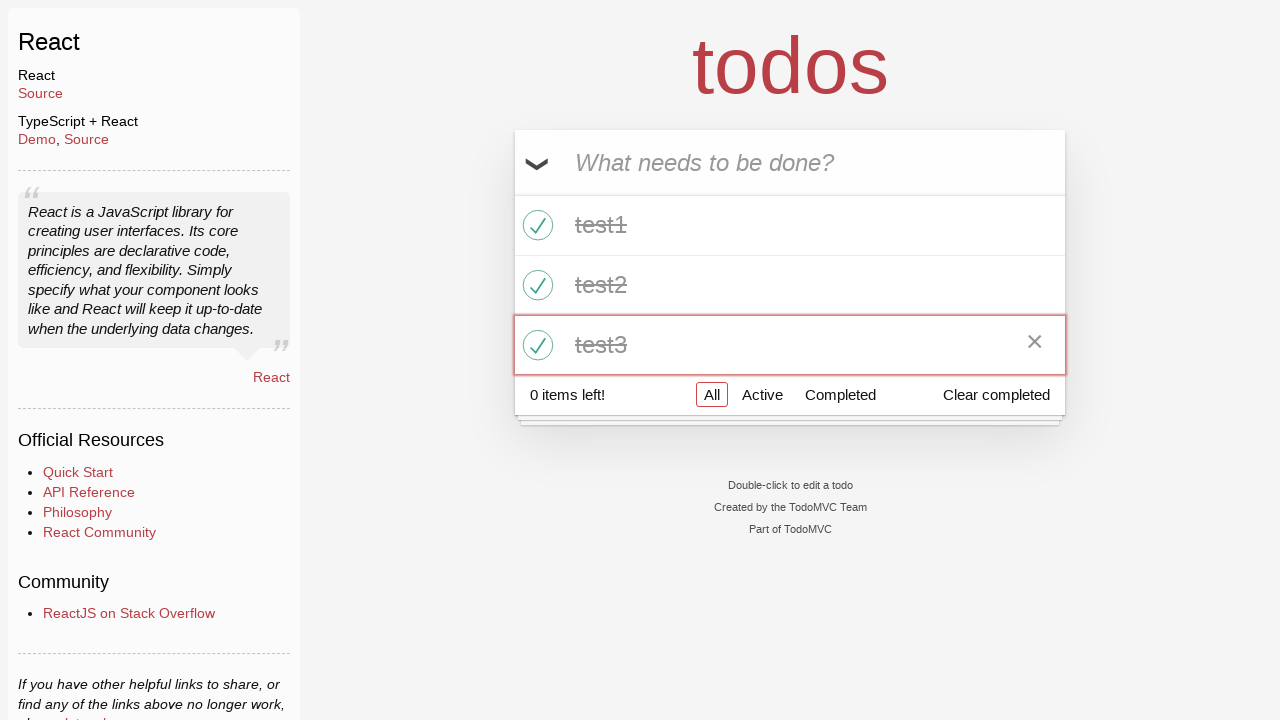

Retrieved class attribute from list item 2: 'completed'
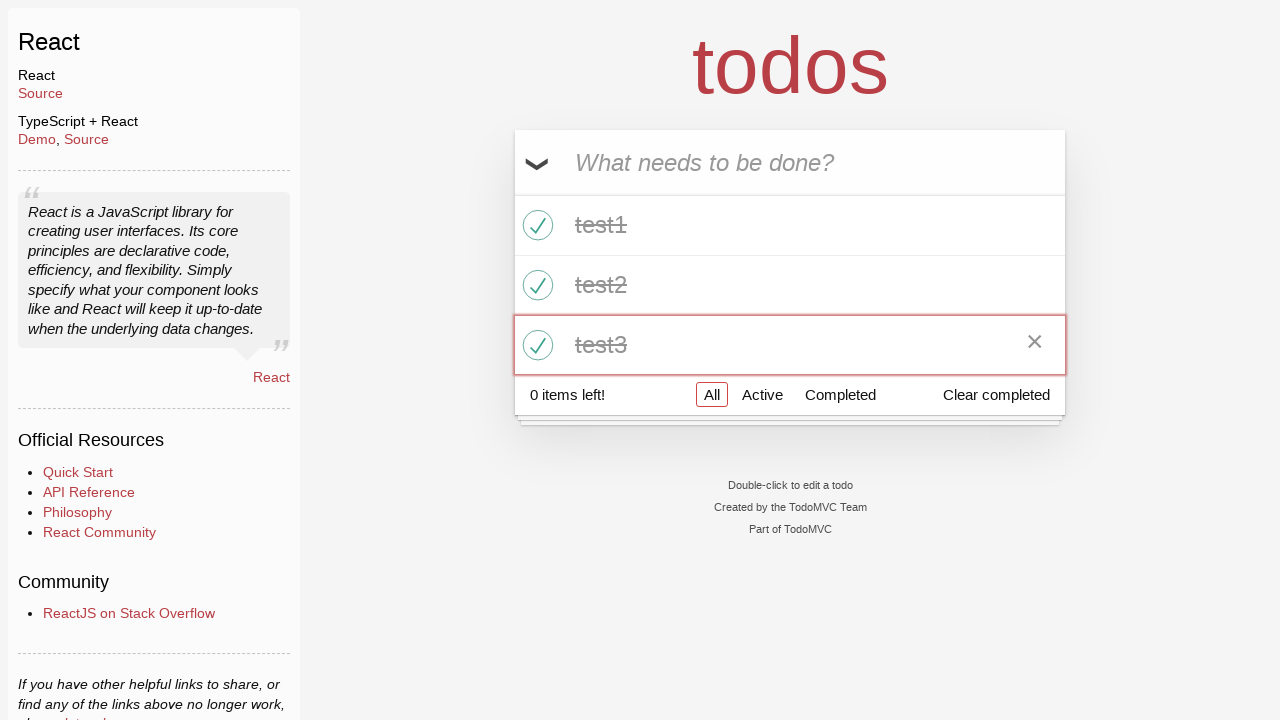

Asserted that list item 2 has 'completed' class
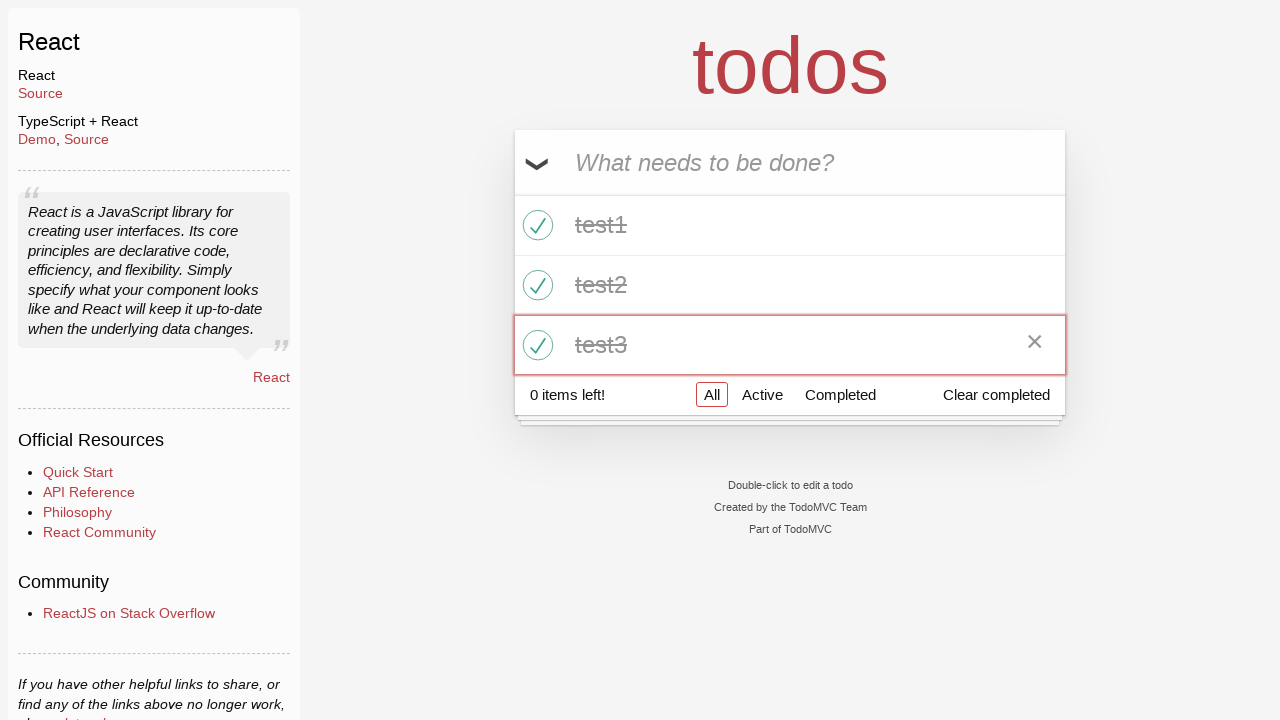

Retrieved class attribute from list item 3: 'completed'
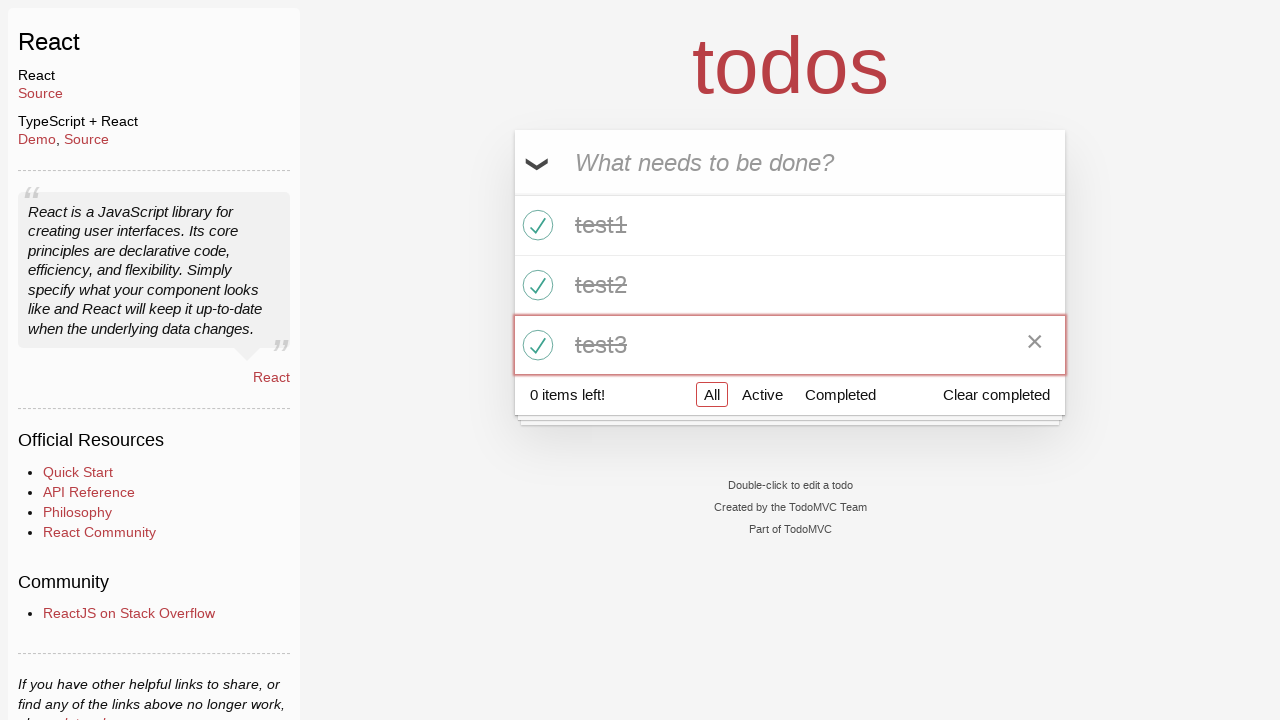

Asserted that list item 3 has 'completed' class
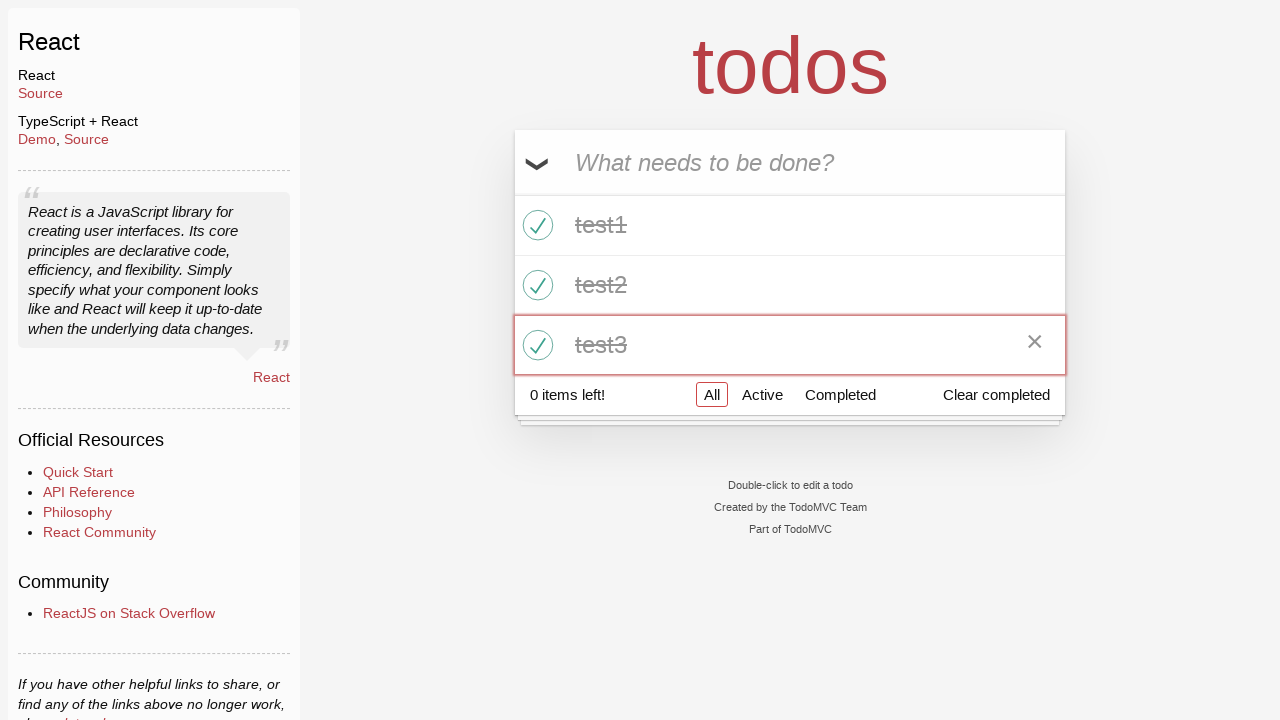

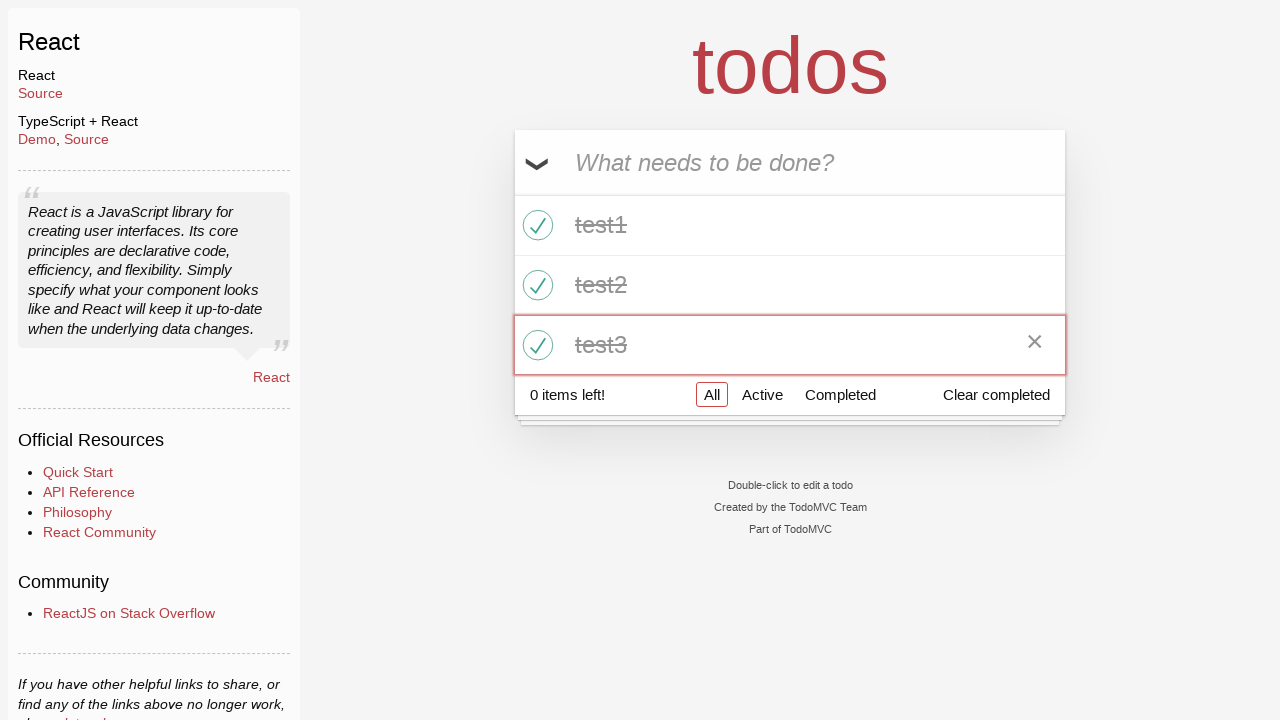